Tests YouTube search functionality by entering a search query in the search box and clicking the search button, then verifying the results page URL.

Starting URL: https://www.youtube.com/

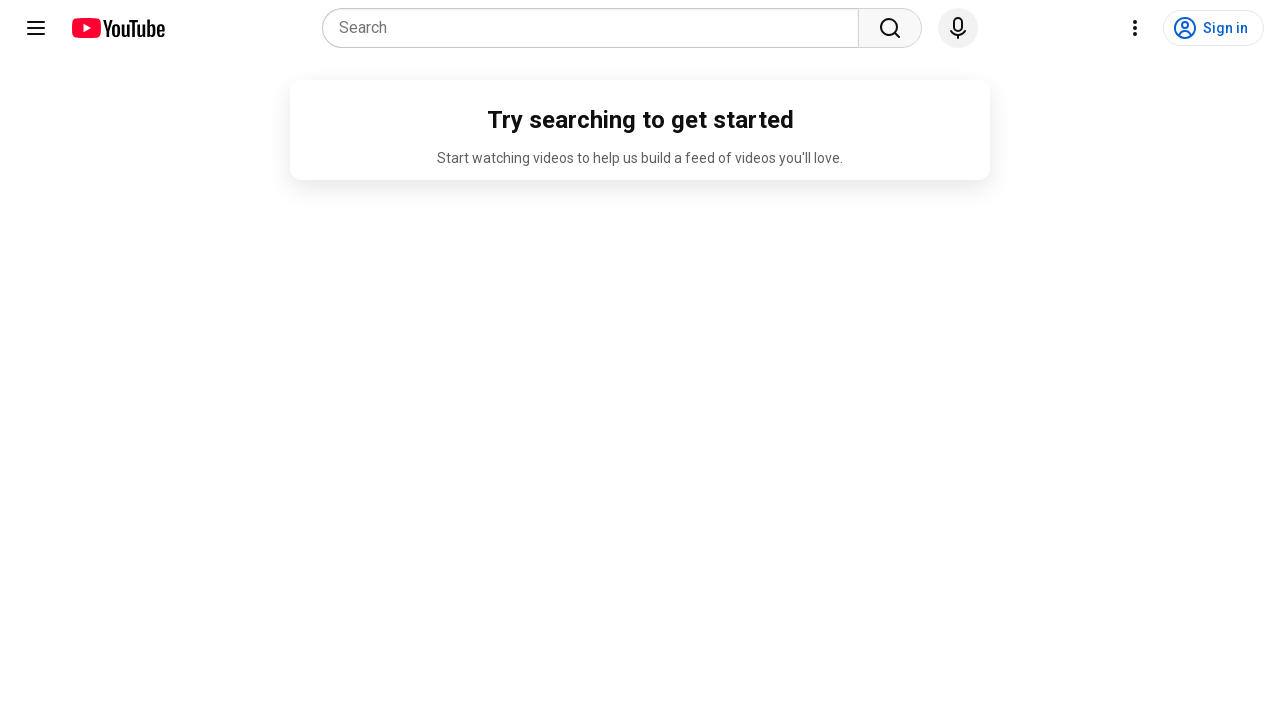

Filled YouTube search box with 'jenkins' on input[name='search_query']
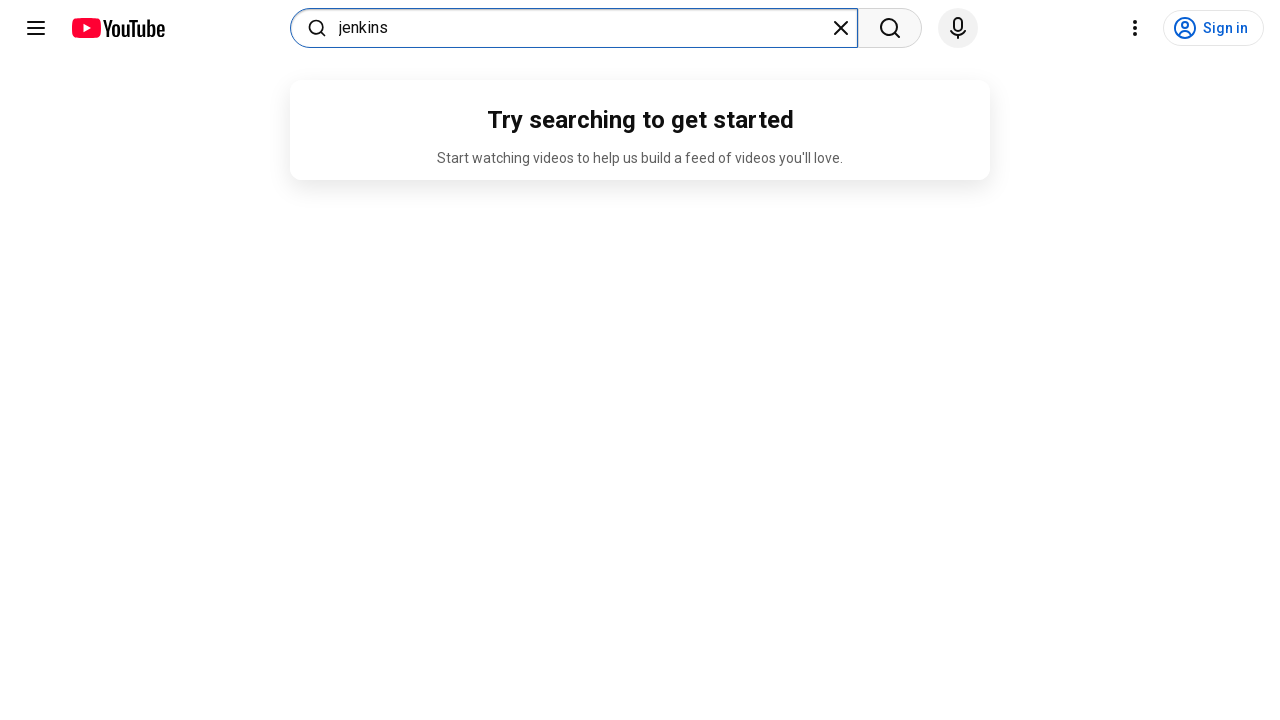

Clicked search button to perform search at (890, 28) on button[title='Search']
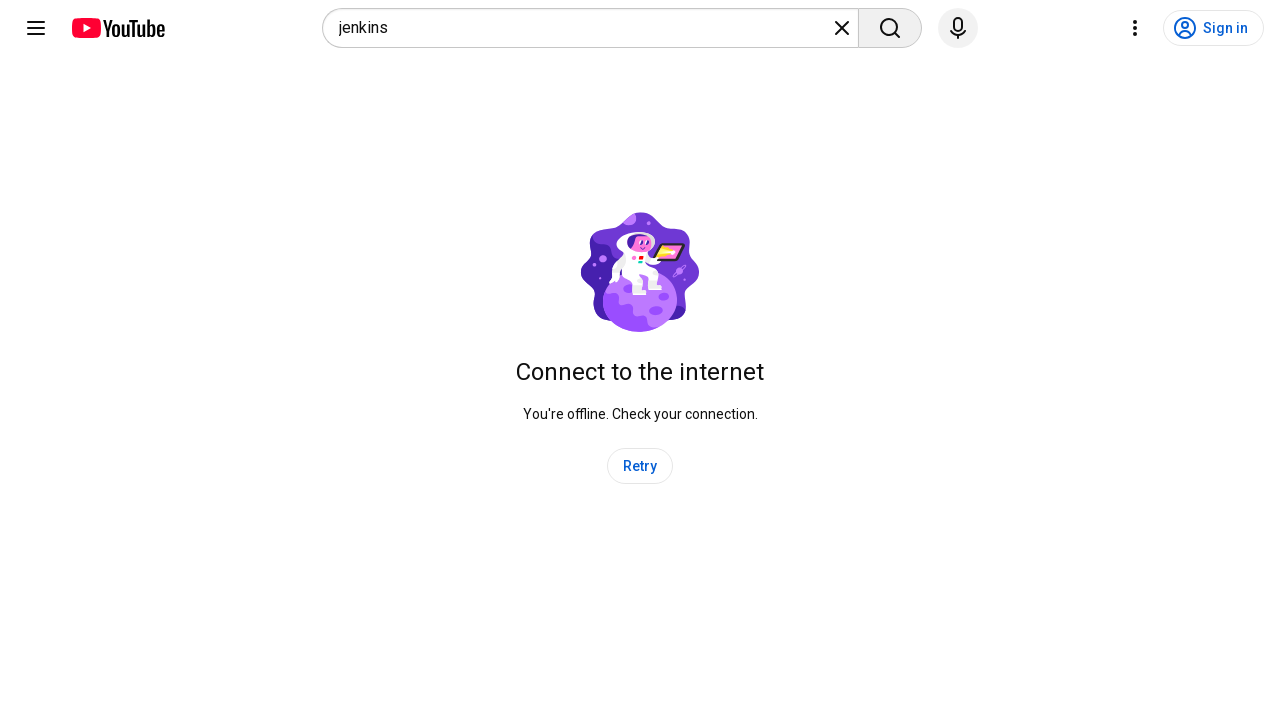

Verified search results page loaded with correct URL containing 'jenkins' query
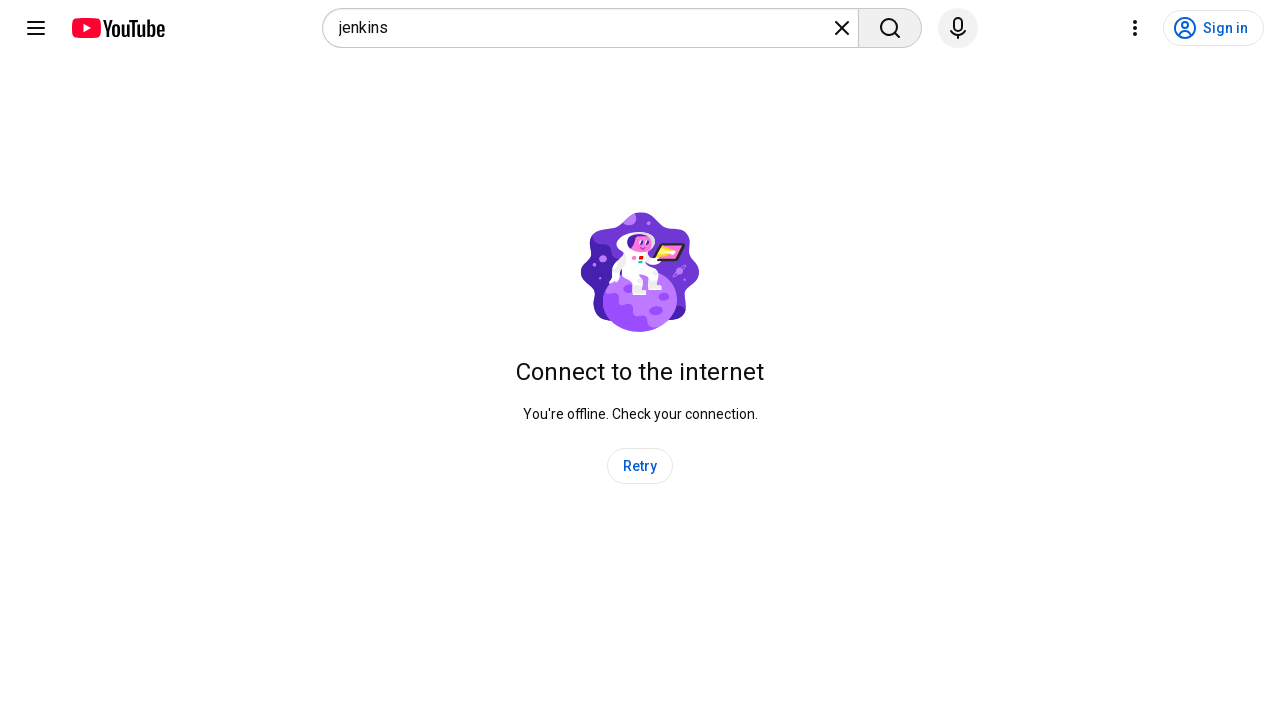

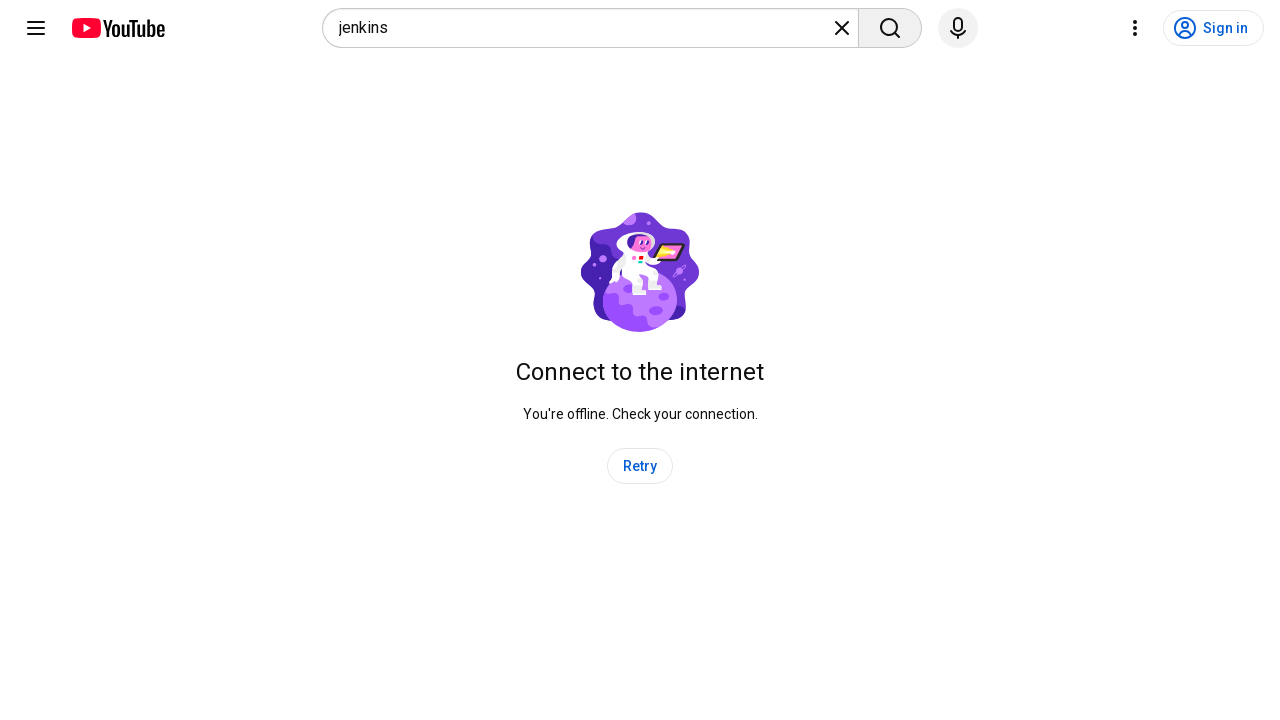